Navigates to the Selenium website and scrolls down to the News section heading using JavaScript scroll into view functionality.

Starting URL: https://selenium.dev/

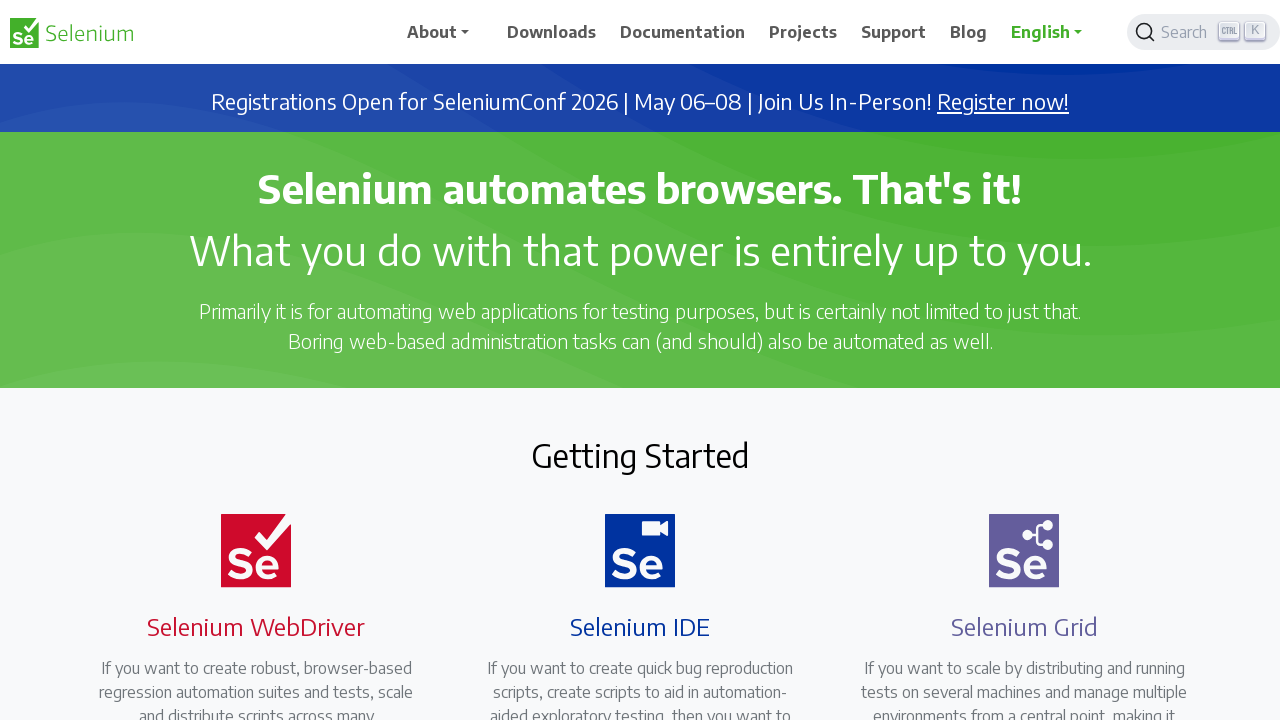

Located News heading element using XPath
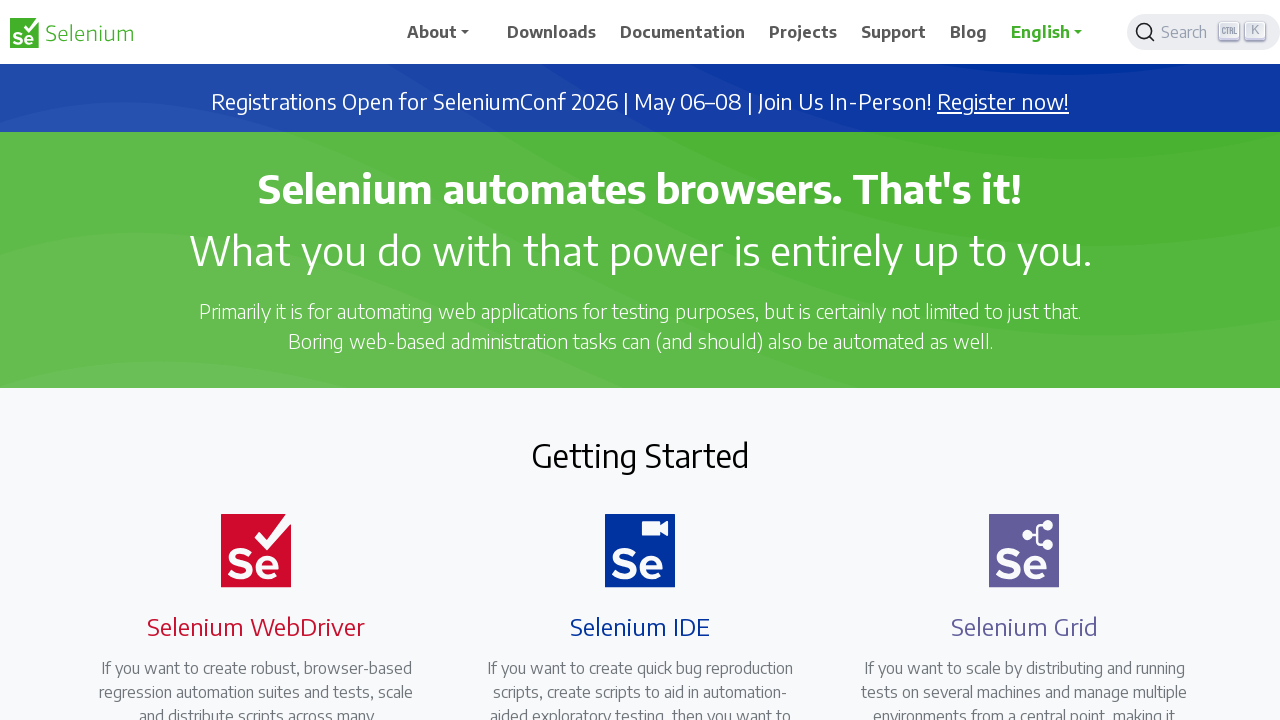

News heading element is now present and visible
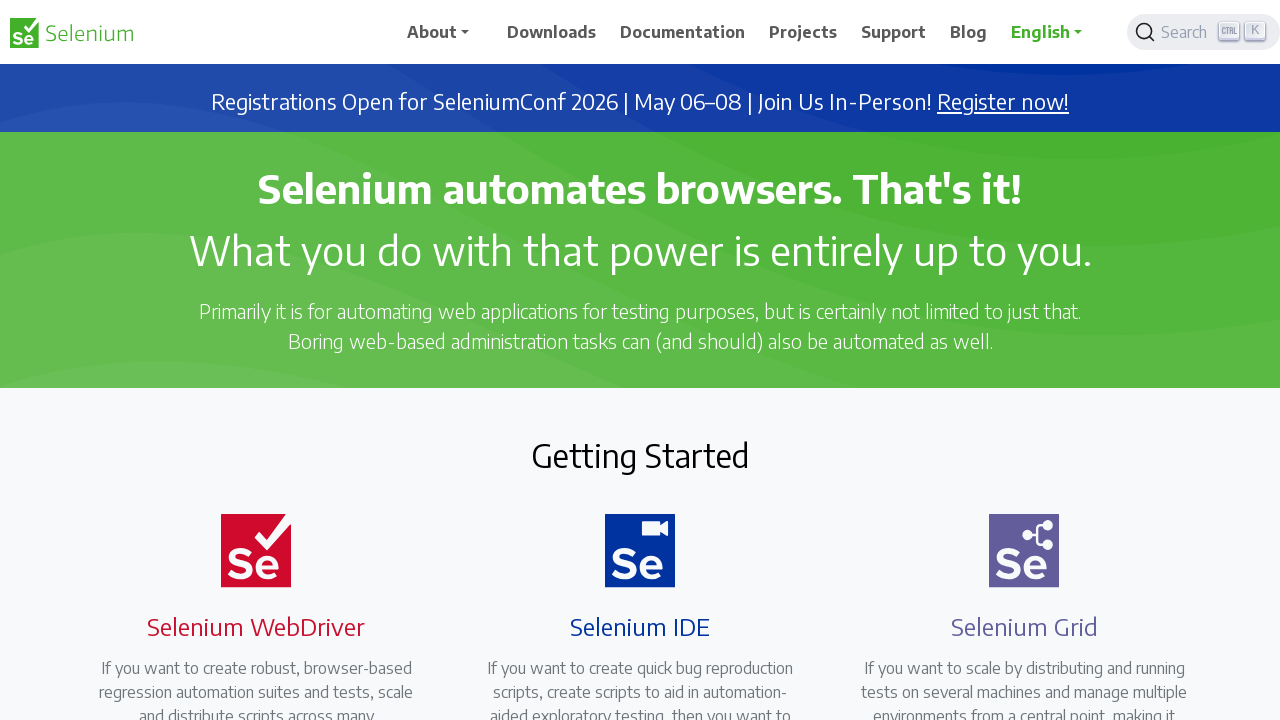

Scrolled News heading into view using JavaScript scroll into view
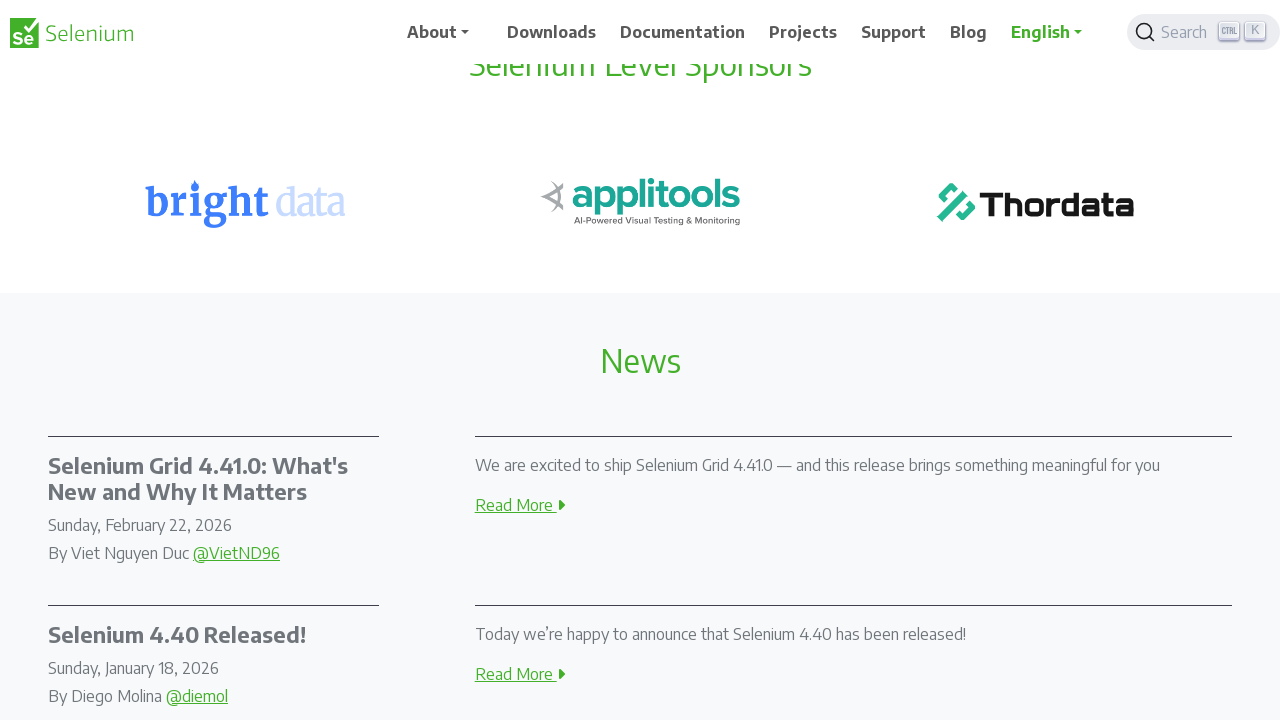

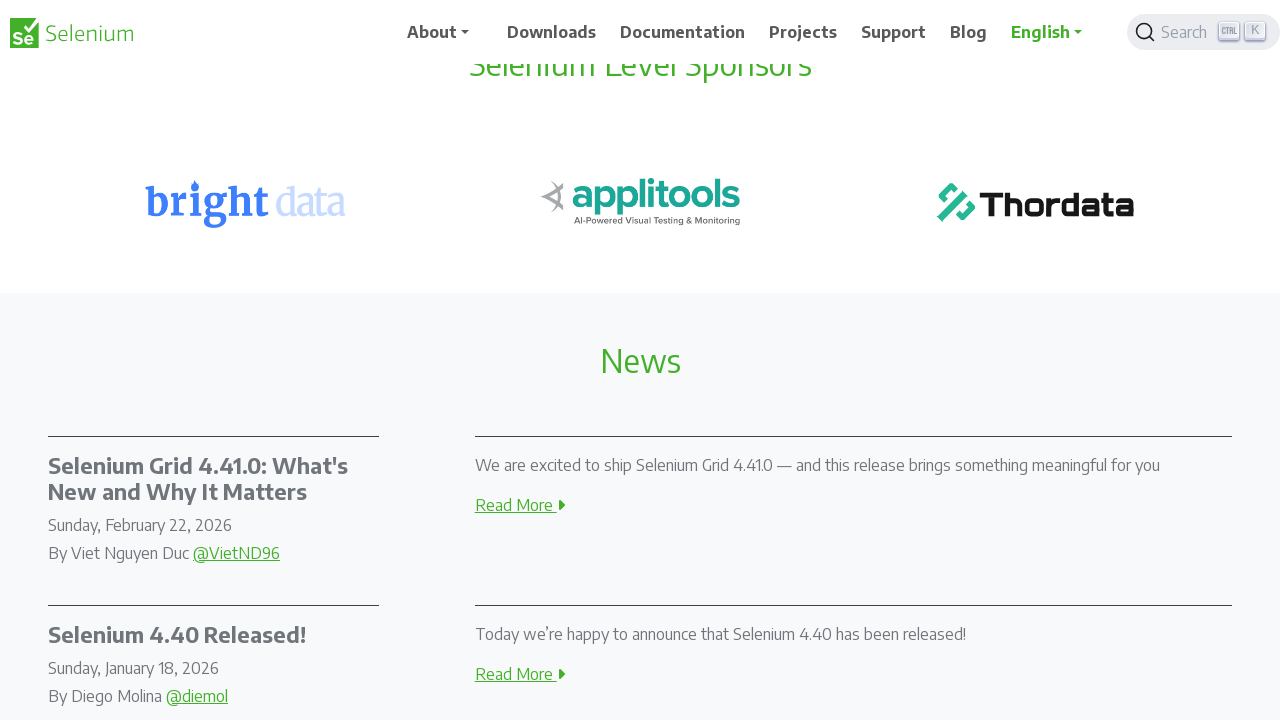